Tests navigation to the Elements section by clicking on the first card on the DemoQA homepage

Starting URL: https://demoqa.com/

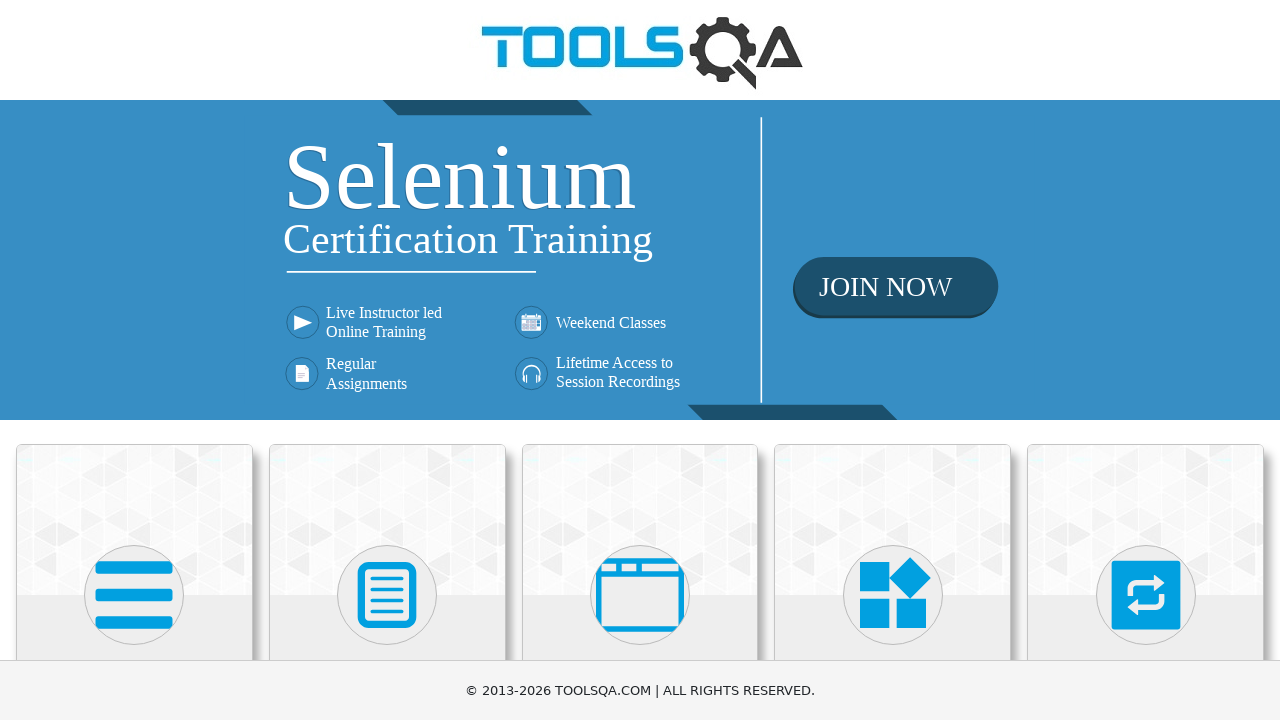

Navigated to DemoQA homepage
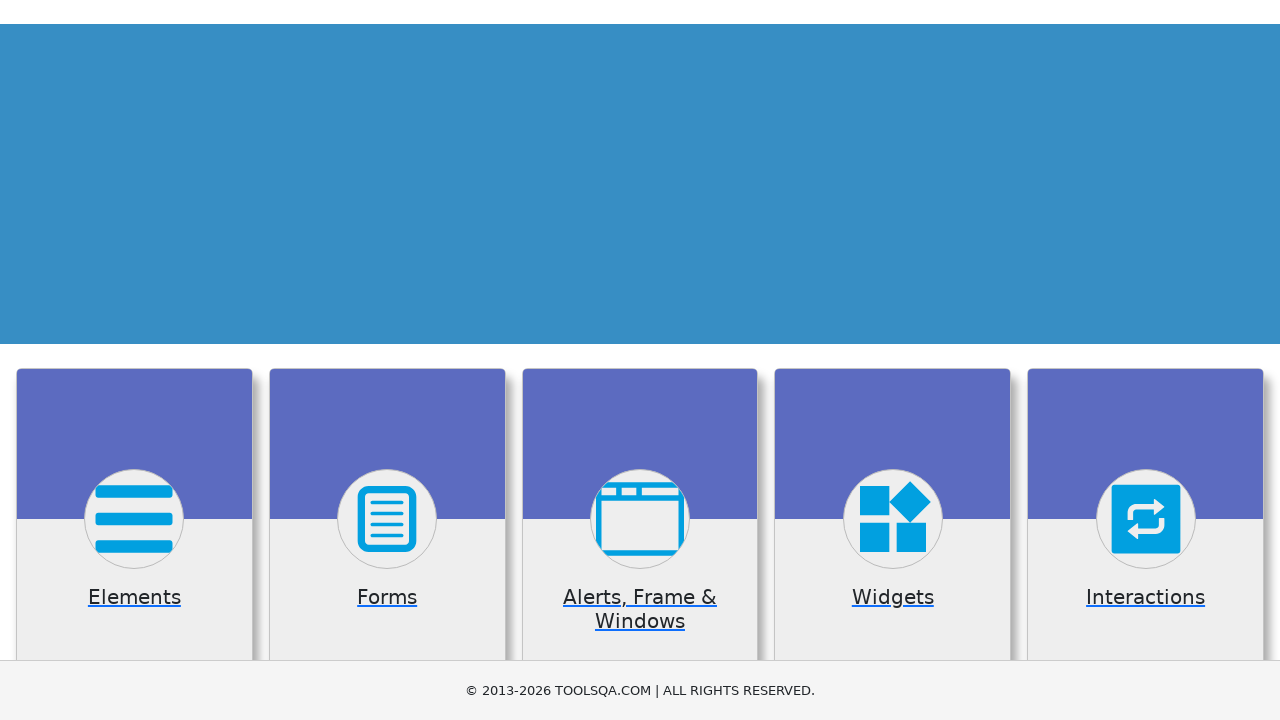

Clicked on the first card (Elements) to navigate to Elements section at (134, 520) on .card.mt-4.top-card >> nth=0
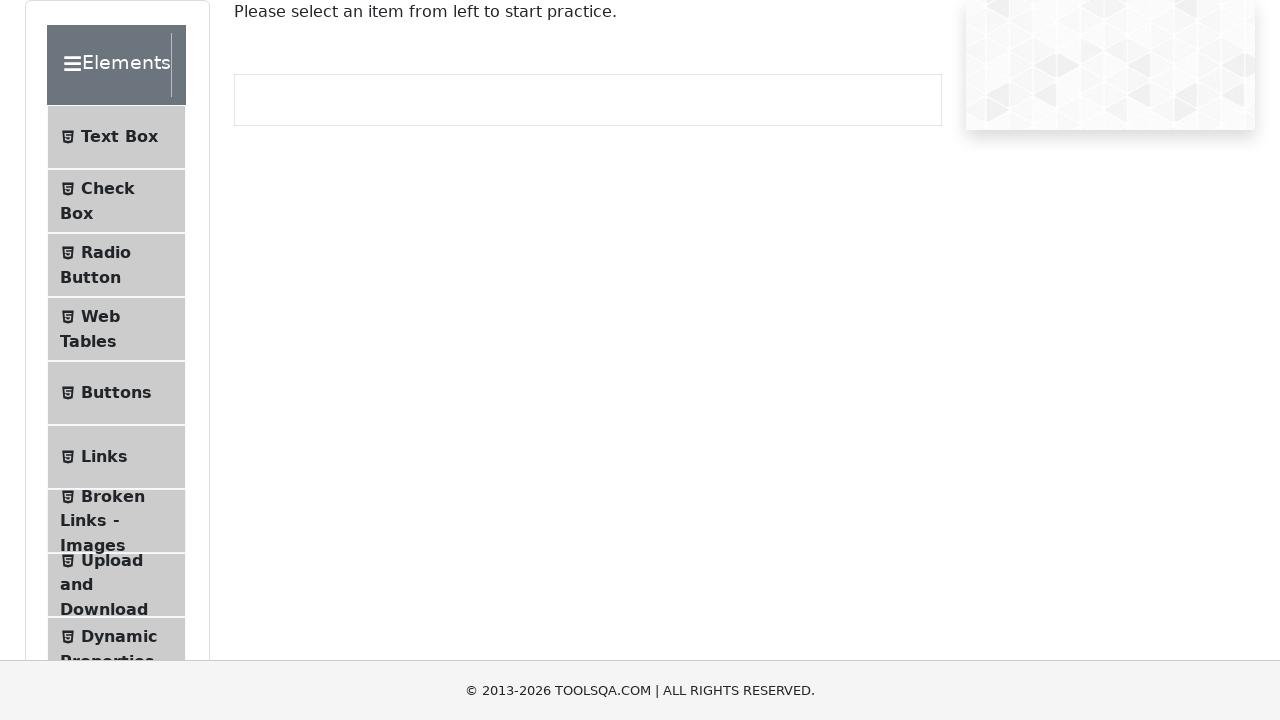

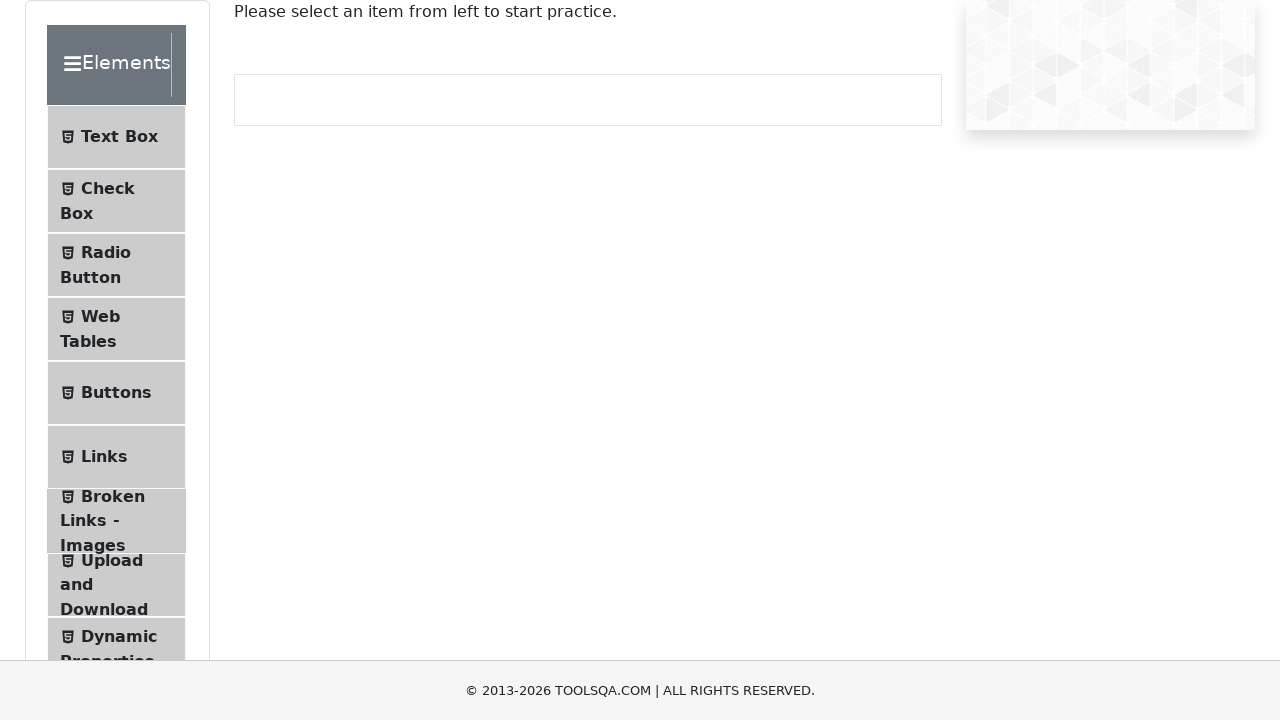